Tests hover functionality by moving the mouse over an avatar image and verifying that the caption (additional user information) becomes visible.

Starting URL: http://the-internet.herokuapp.com/hovers

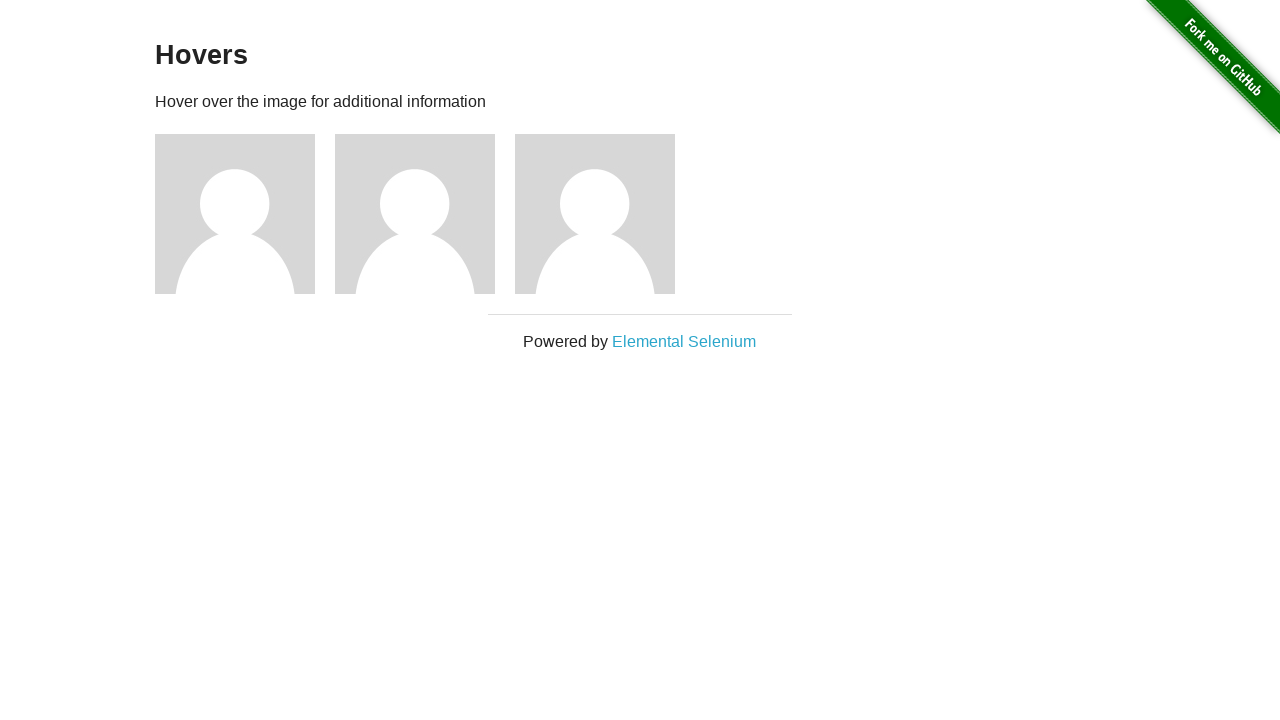

Navigated to the hovers page
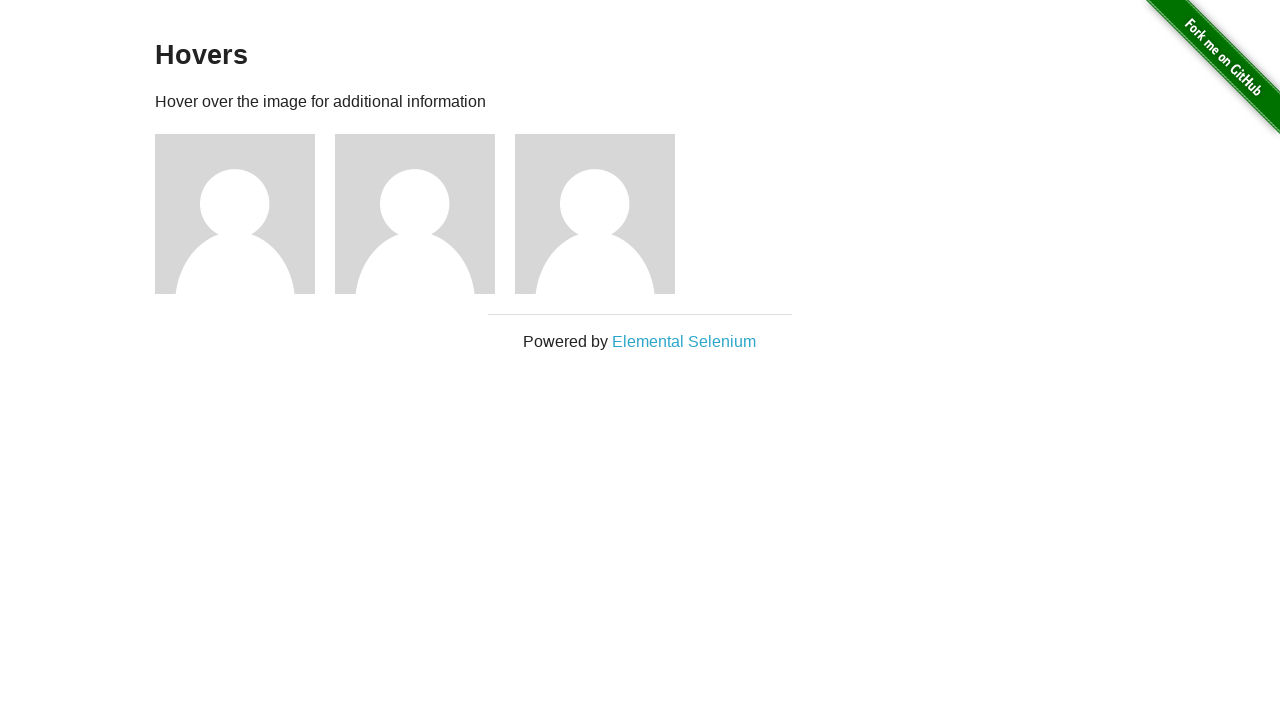

Located the first avatar figure element
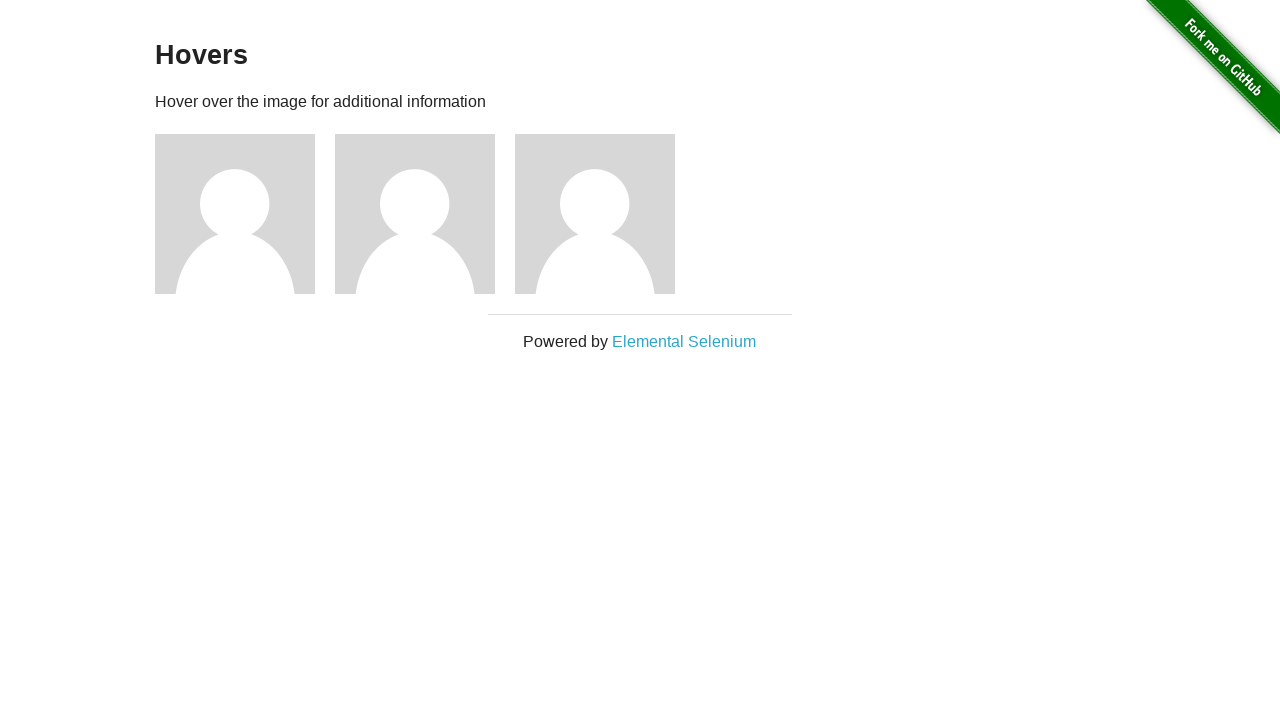

Hovered over the avatar image at (245, 214) on .figure >> nth=0
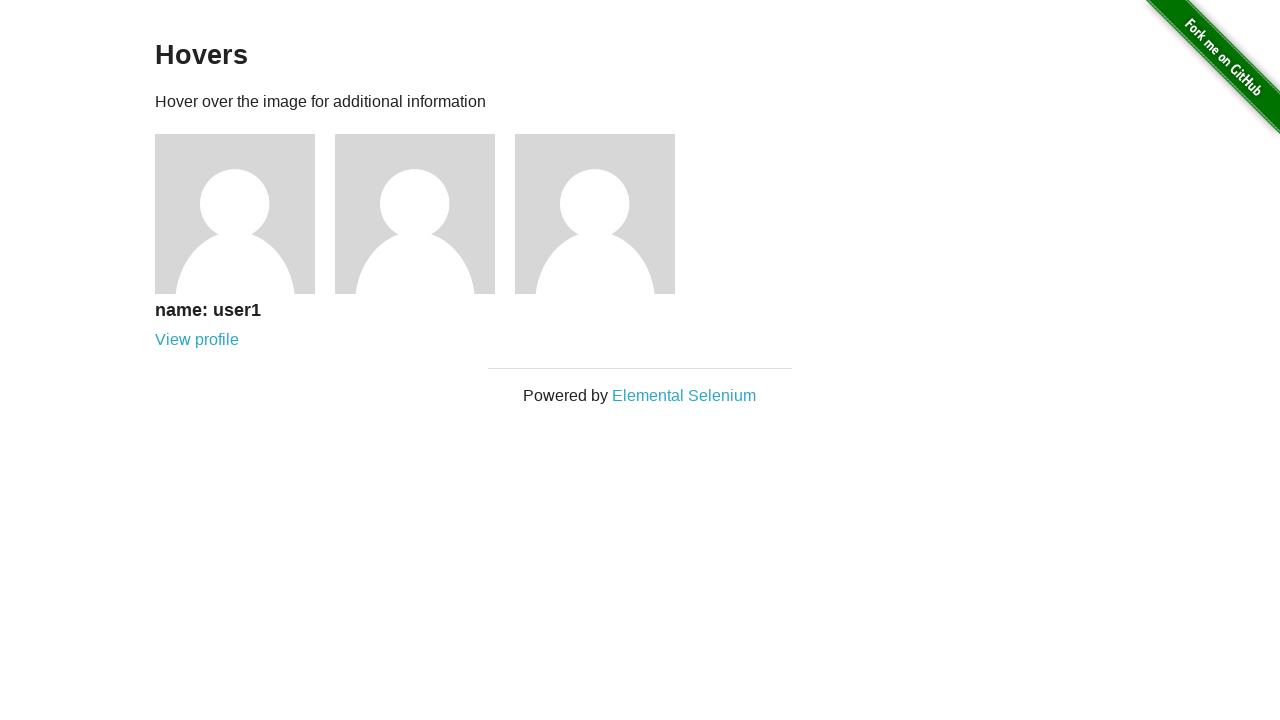

Located the caption element
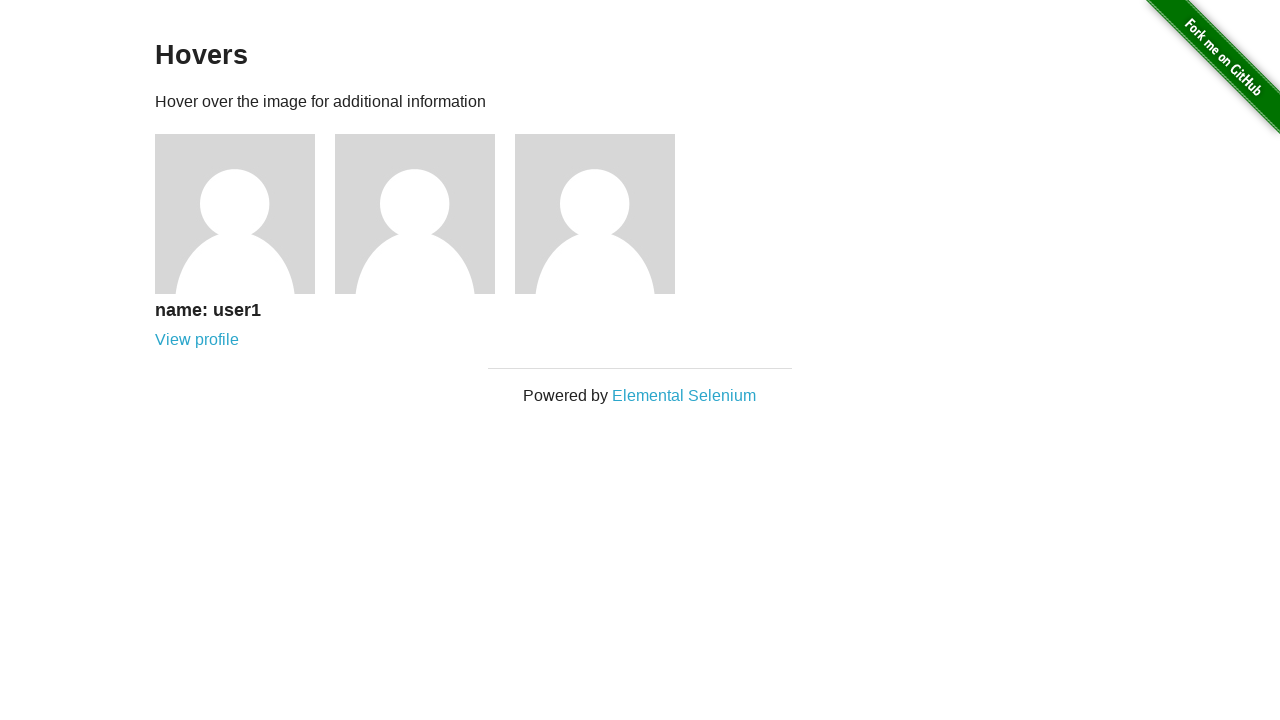

Verified that the caption is now visible after hovering
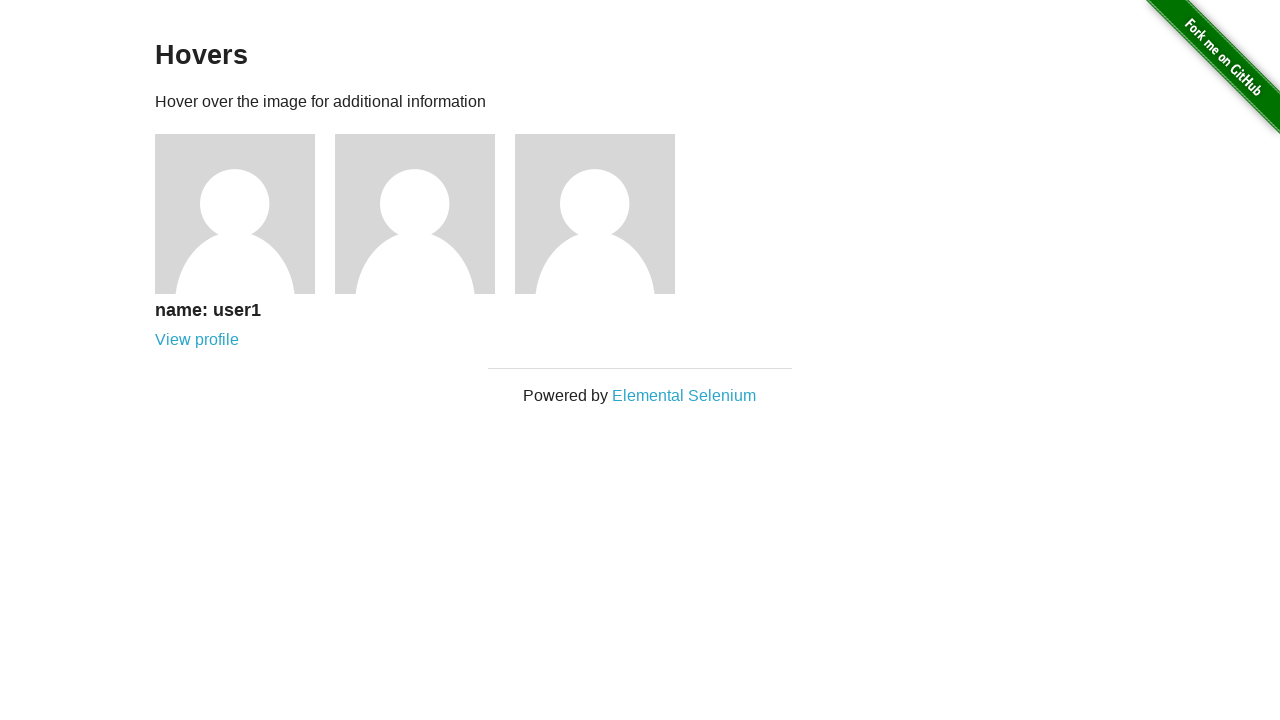

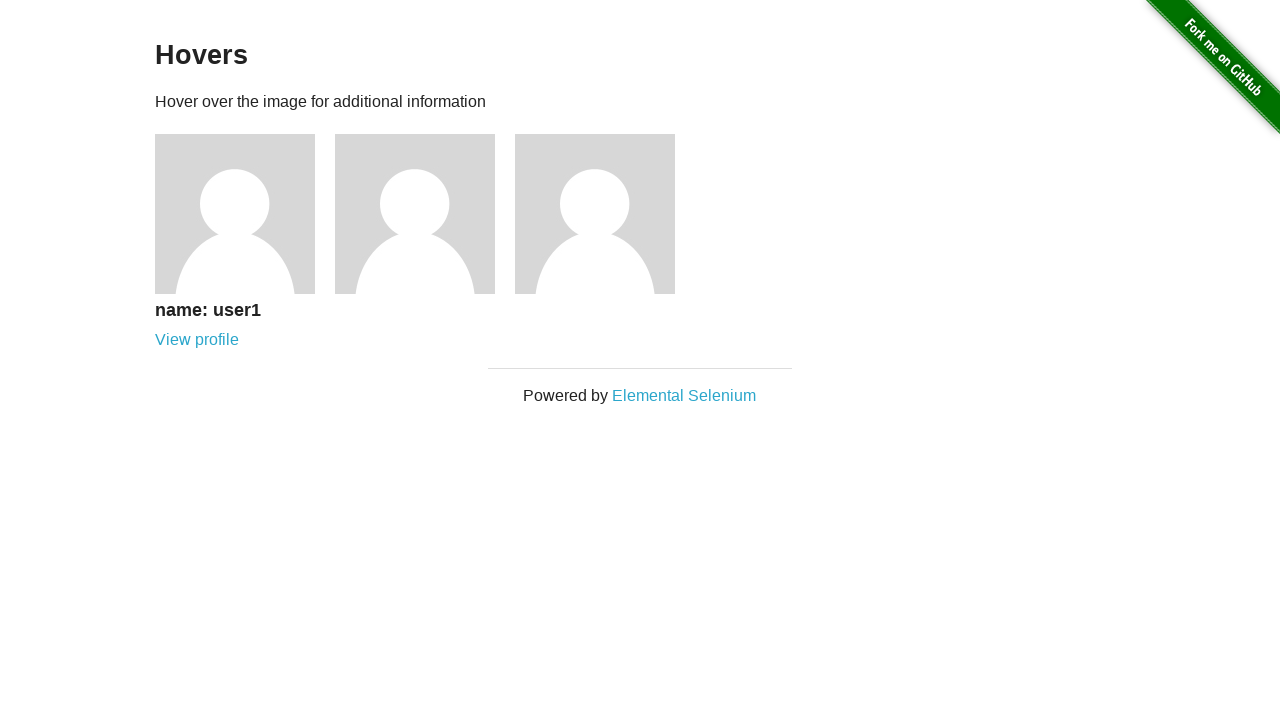